Tests dynamic controls functionality by verifying checkbox removal and input field enabling on a demo page that showcases dynamic element behavior

Starting URL: http://the-internet.herokuapp.com/dynamic_controls

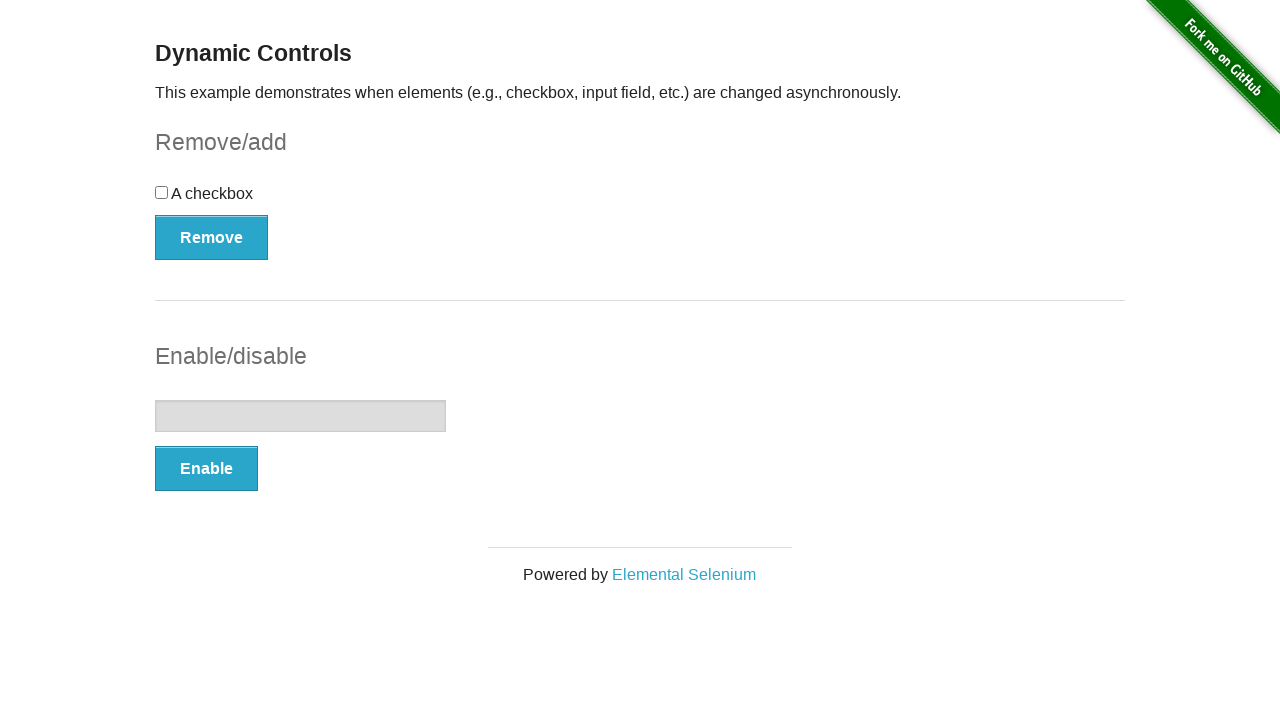

Waited for checkbox element to be displayed
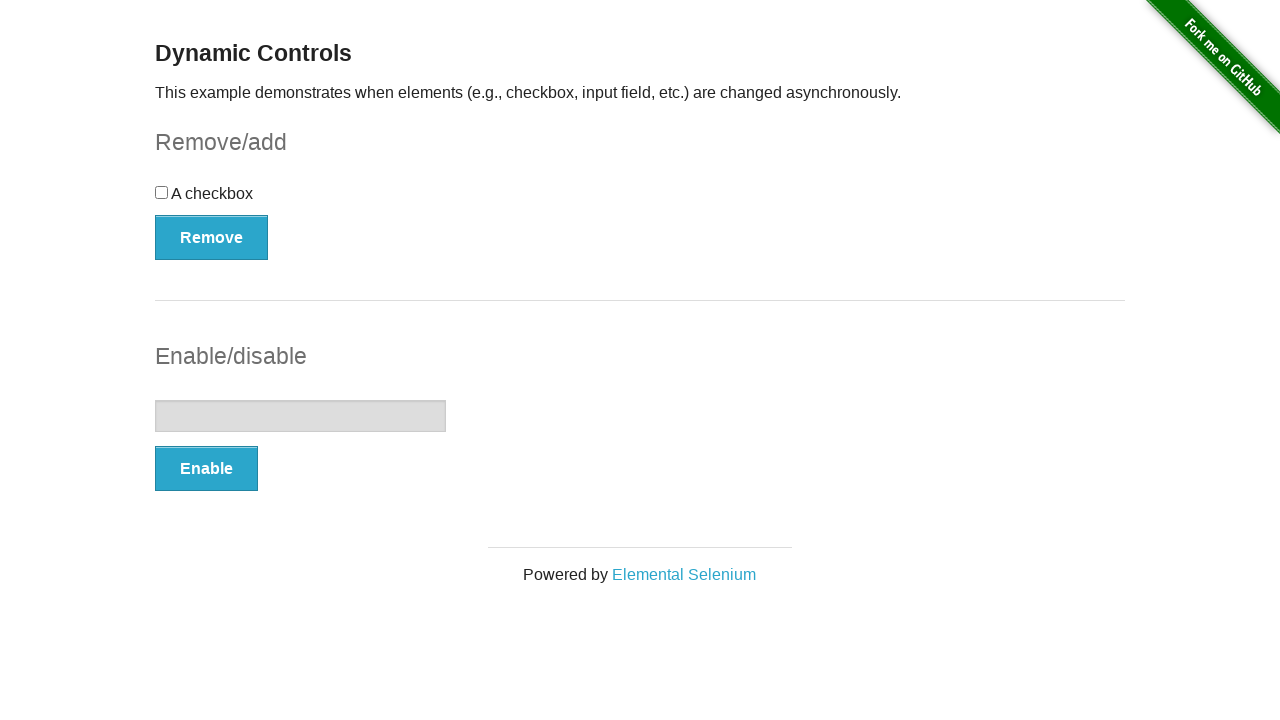

Clicked the Remove button to remove the checkbox at (212, 237) on #checkbox-example button
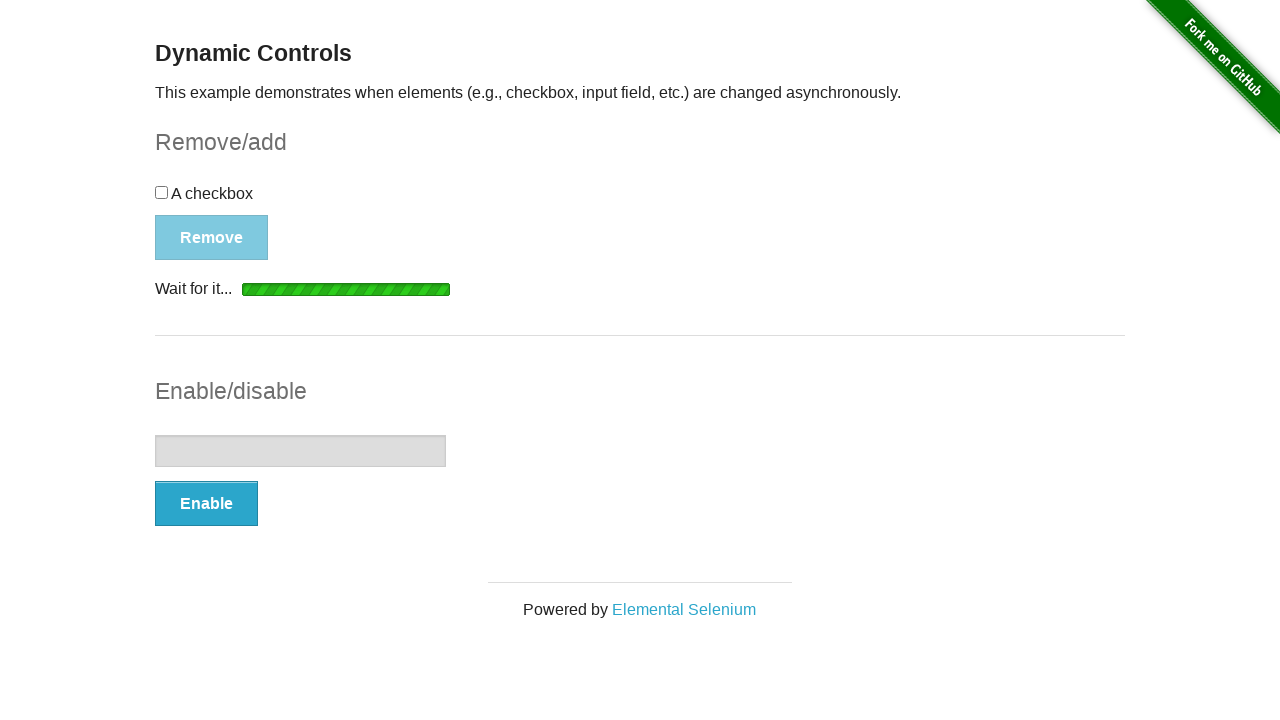

Verified checkbox was removed and is now hidden
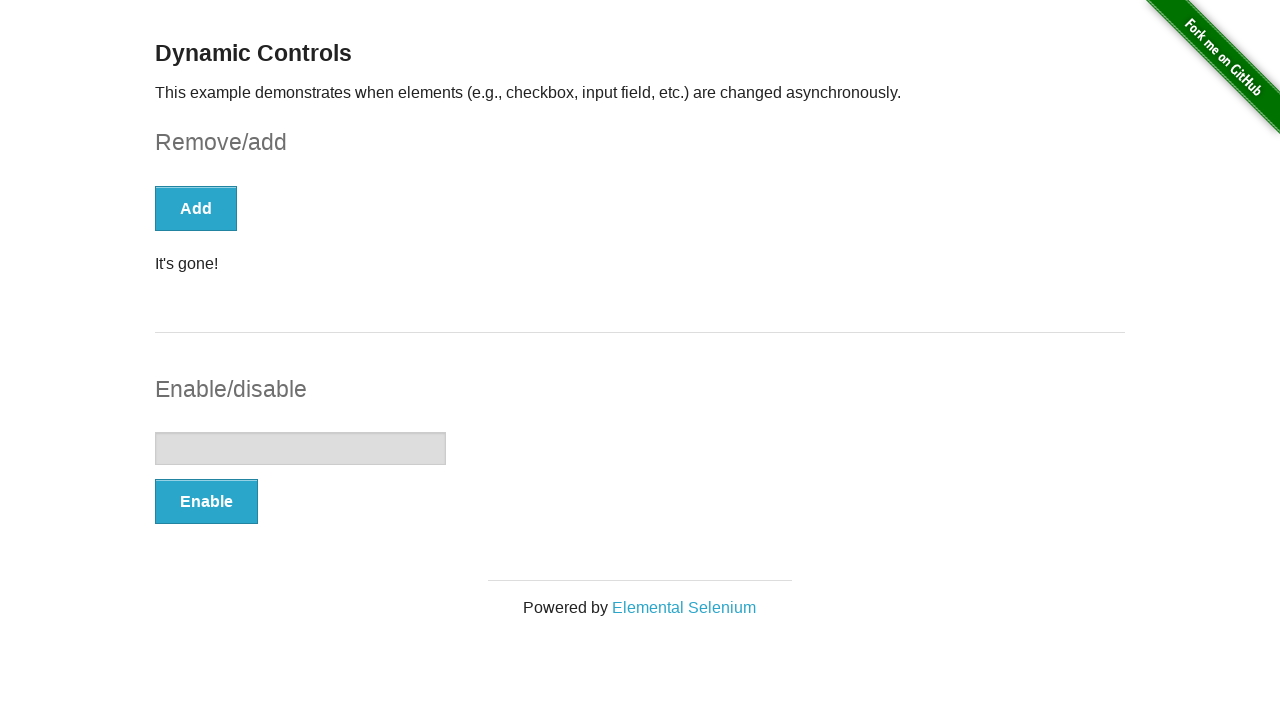

Verified input field is displayed and disabled
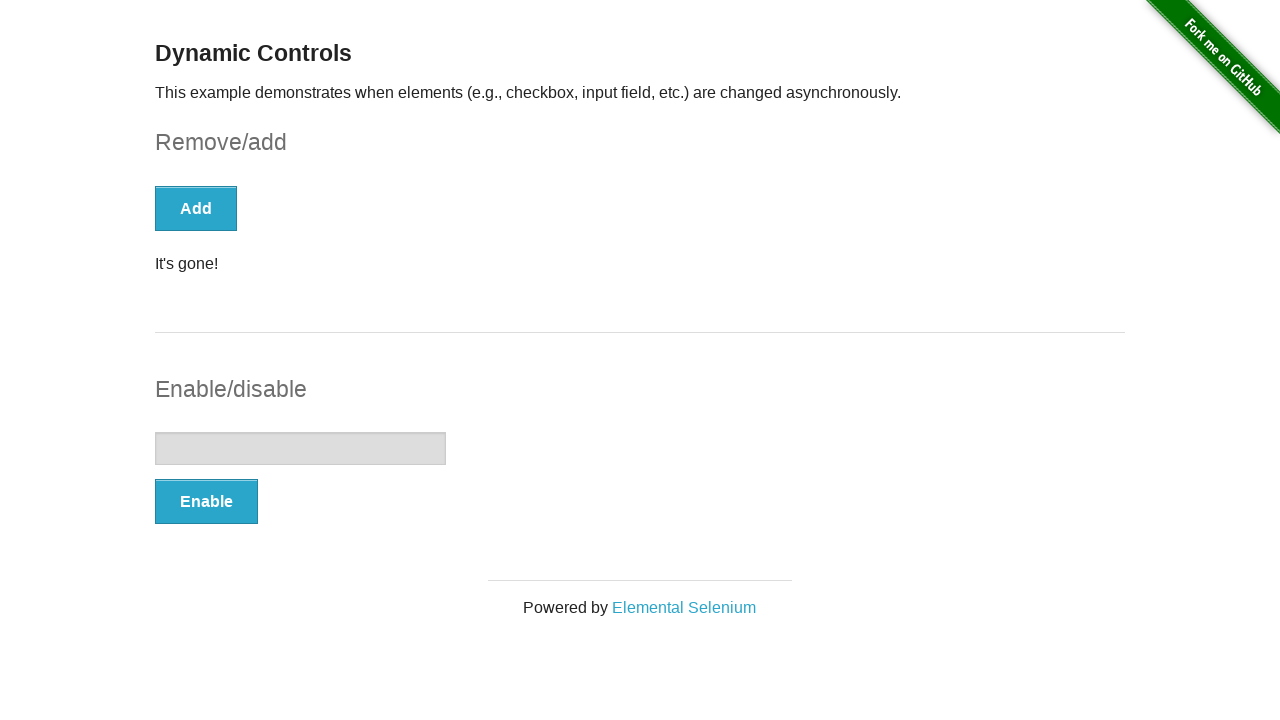

Clicked the Enable button to enable the input field at (206, 501) on #input-example button
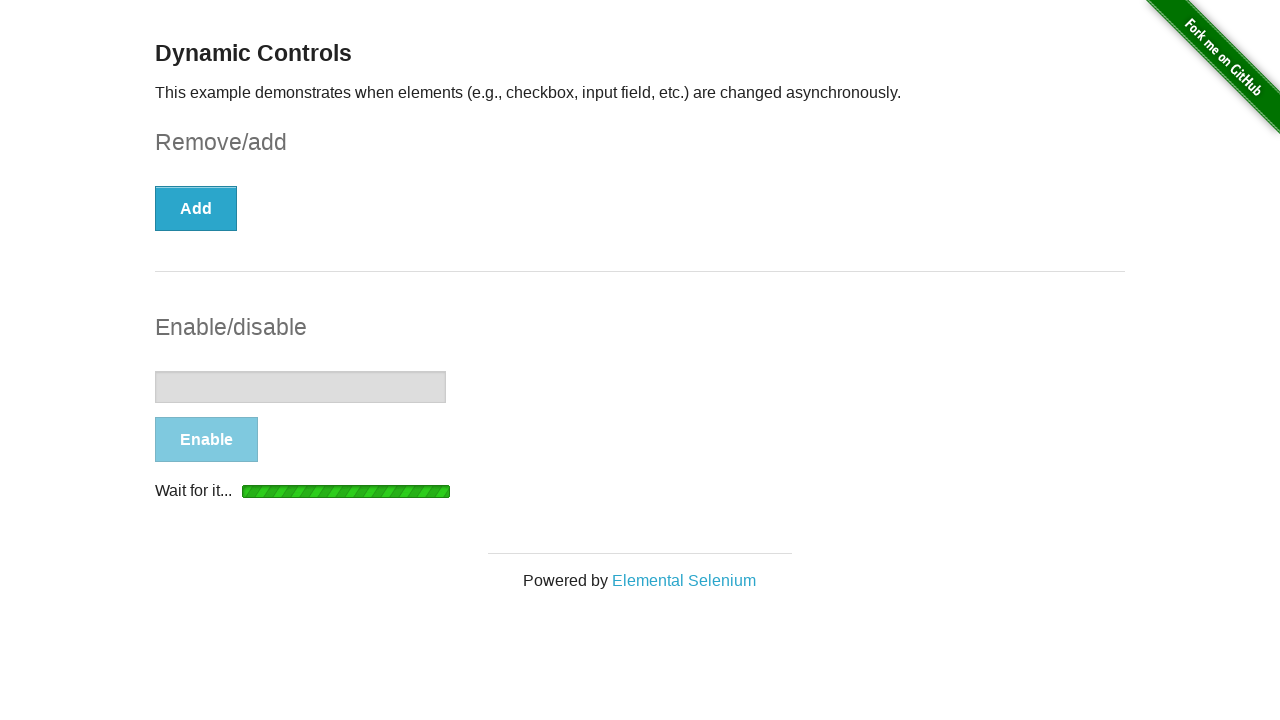

Verified 'It's enabled!' message appeared after enabling the input
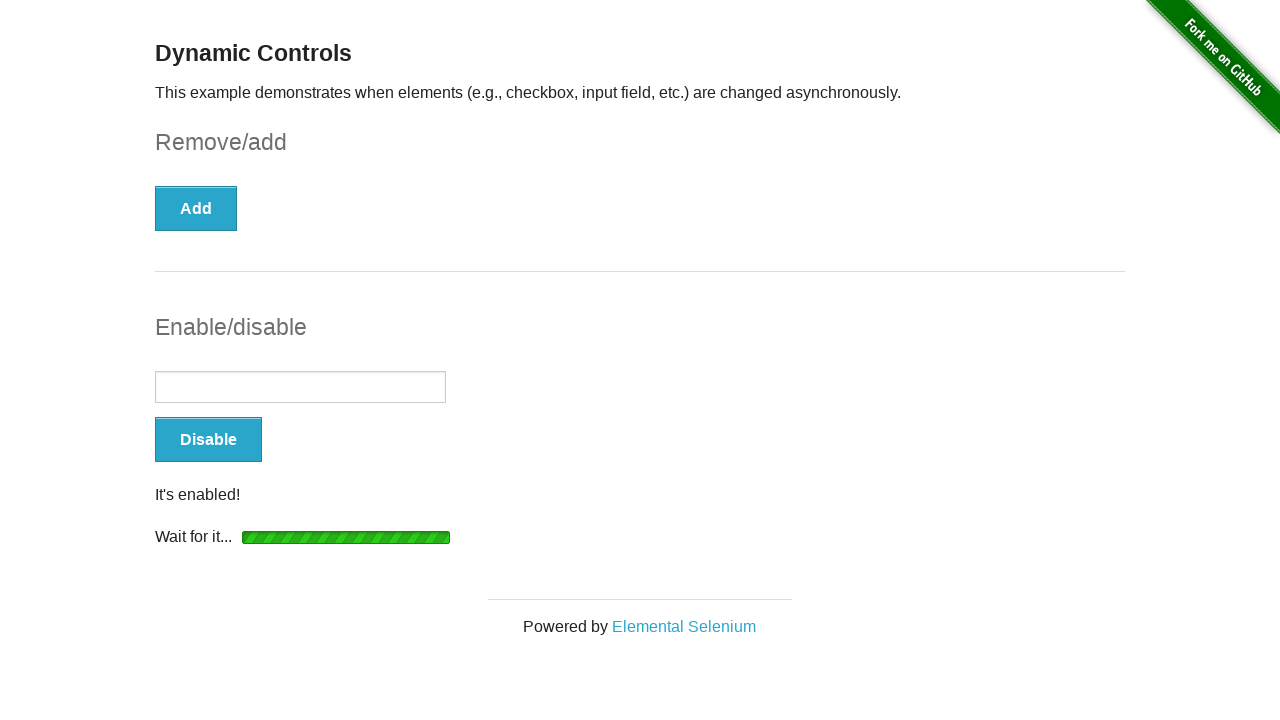

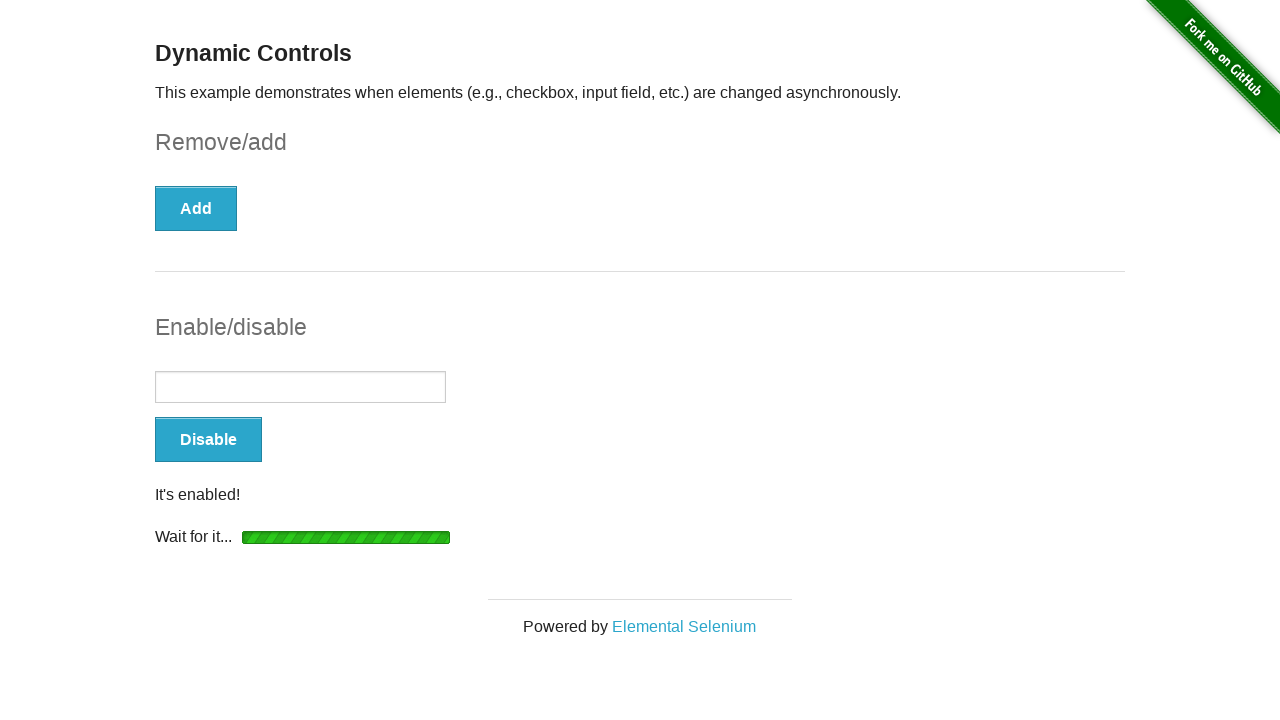